Navigates to the homepage and clicks on the Dogs tab to open the dogs section

Starting URL: https://www.ss.lv

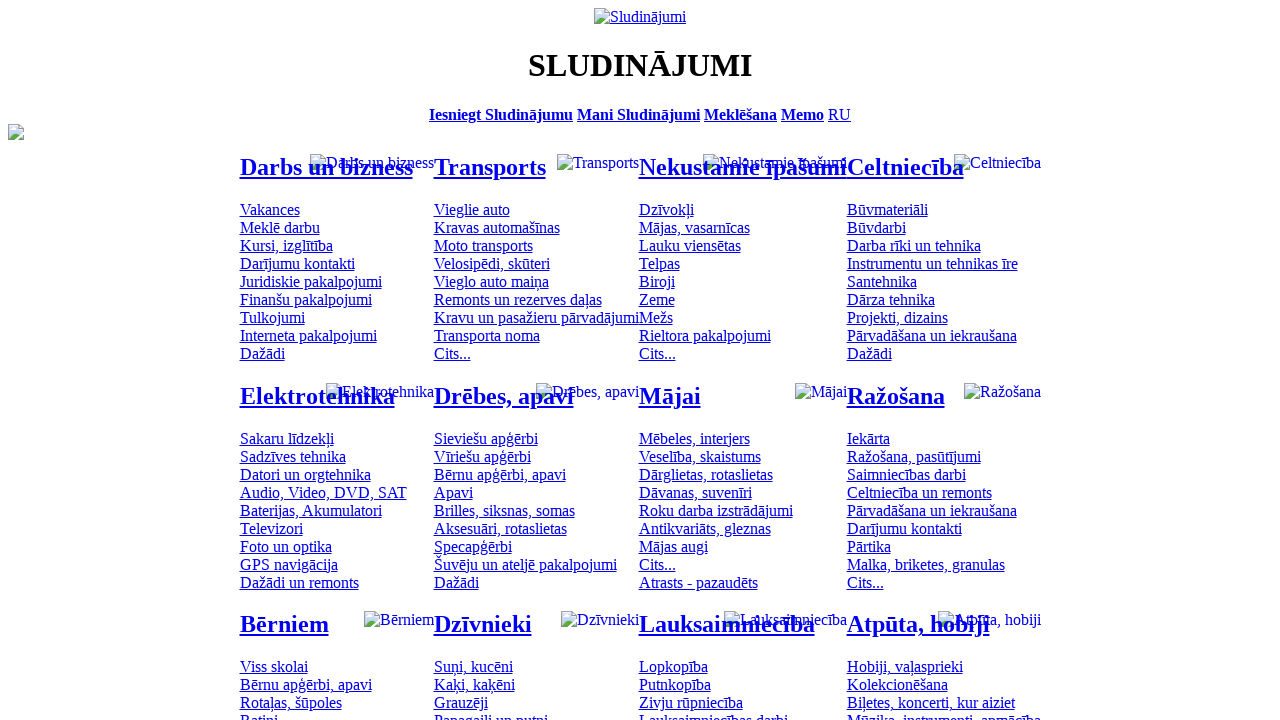

Clicked on the Dogs tab at (473, 667) on #mtd_300
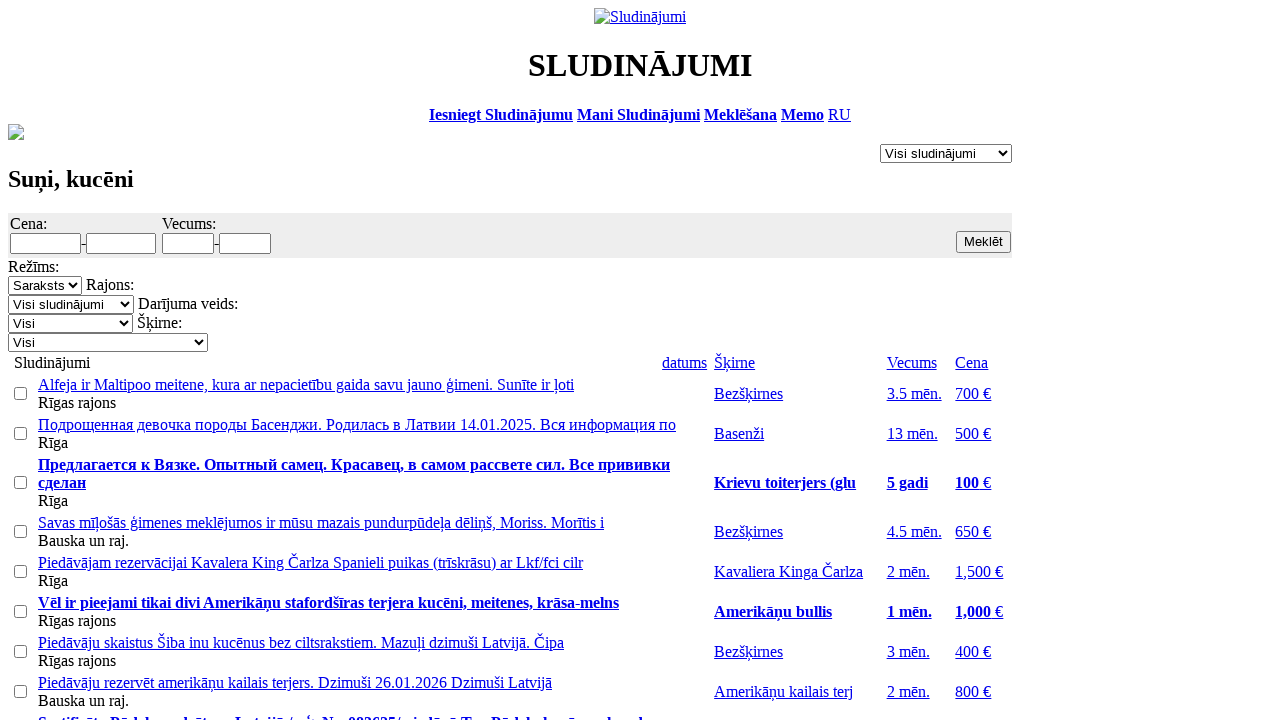

Navigation to Dogs section completed - network idle
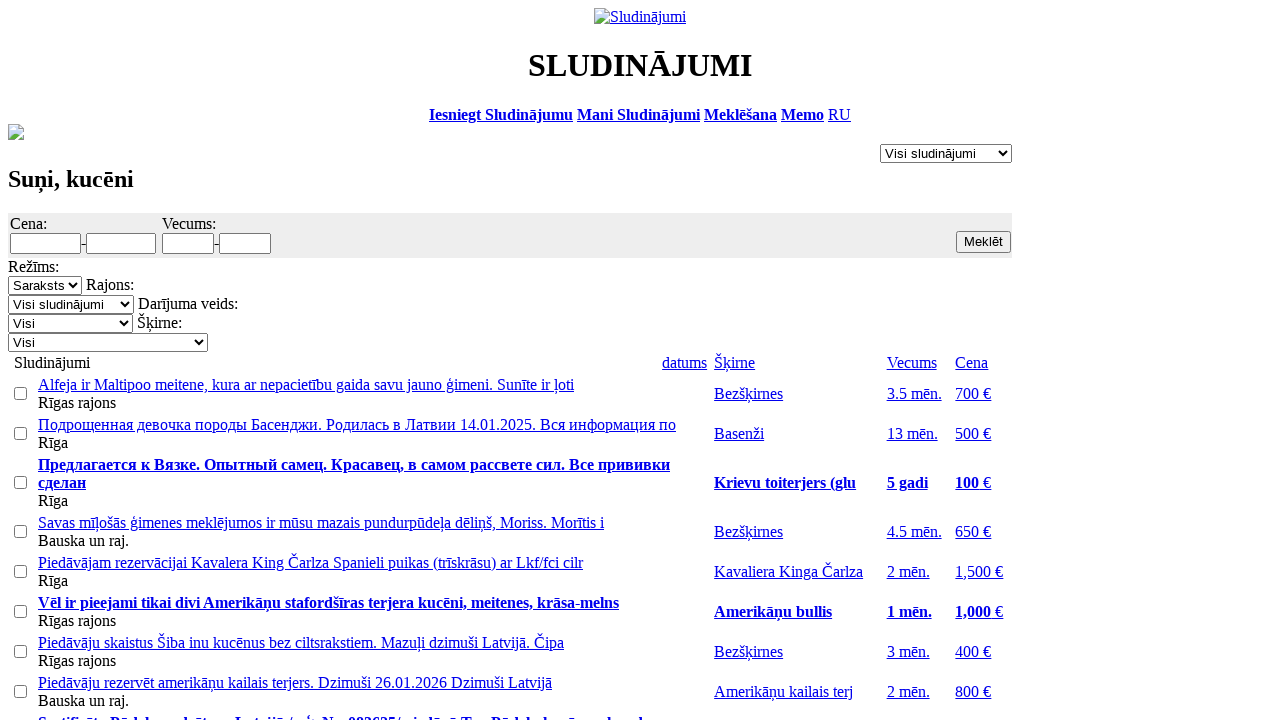

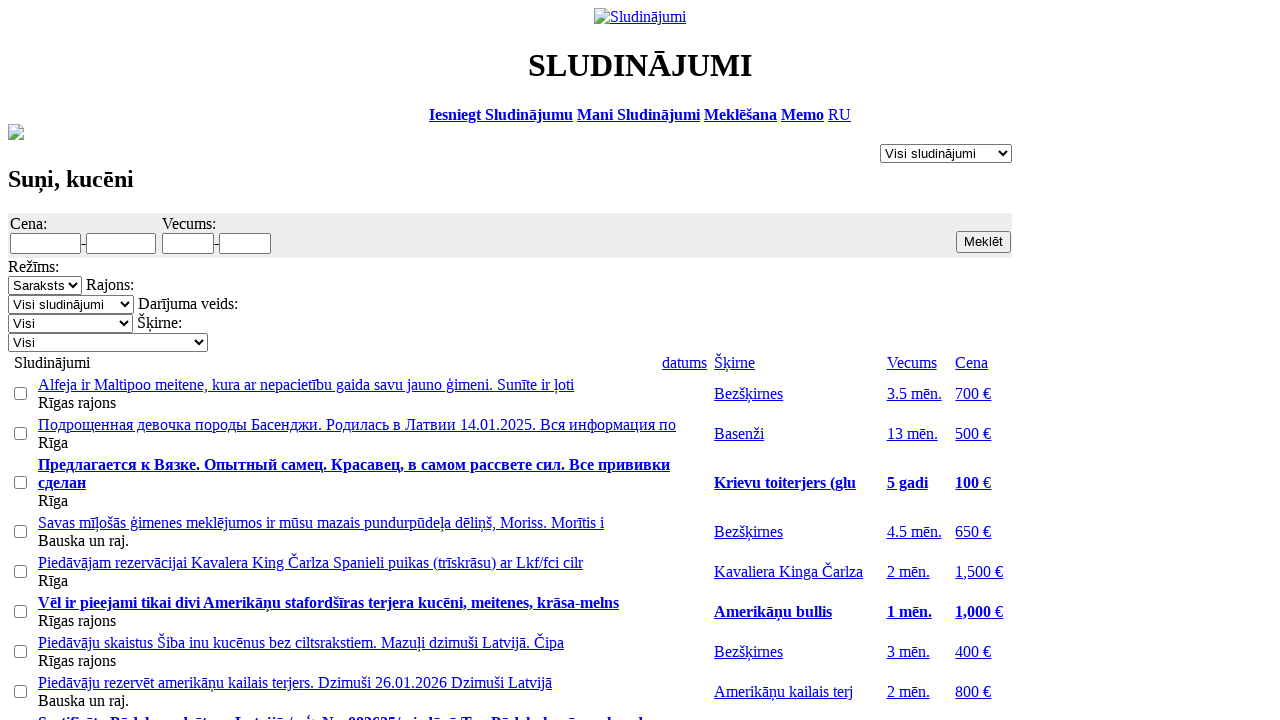